Tests the text input functionality on UI Testing Playground by entering text into an input field and clicking a button to verify the button's text updates accordingly.

Starting URL: http://uitestingplayground.com/textinput

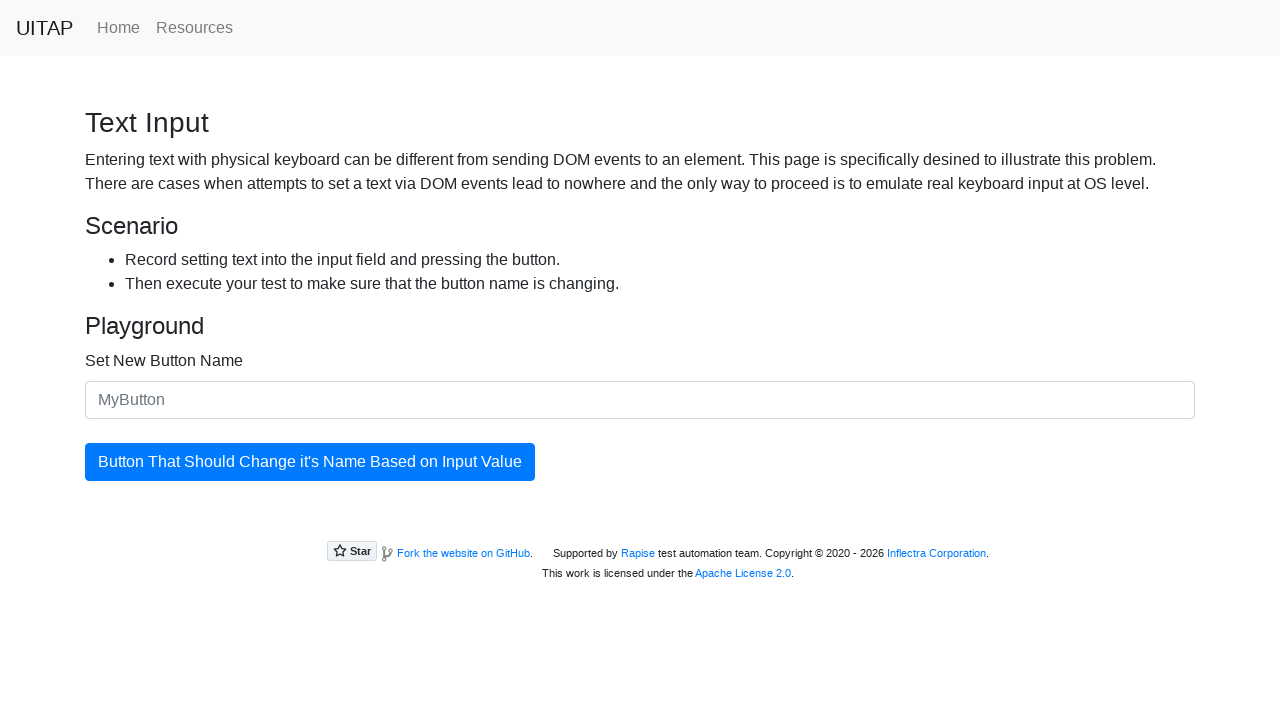

Filled input field with 'SkyPro' on #newButtonName
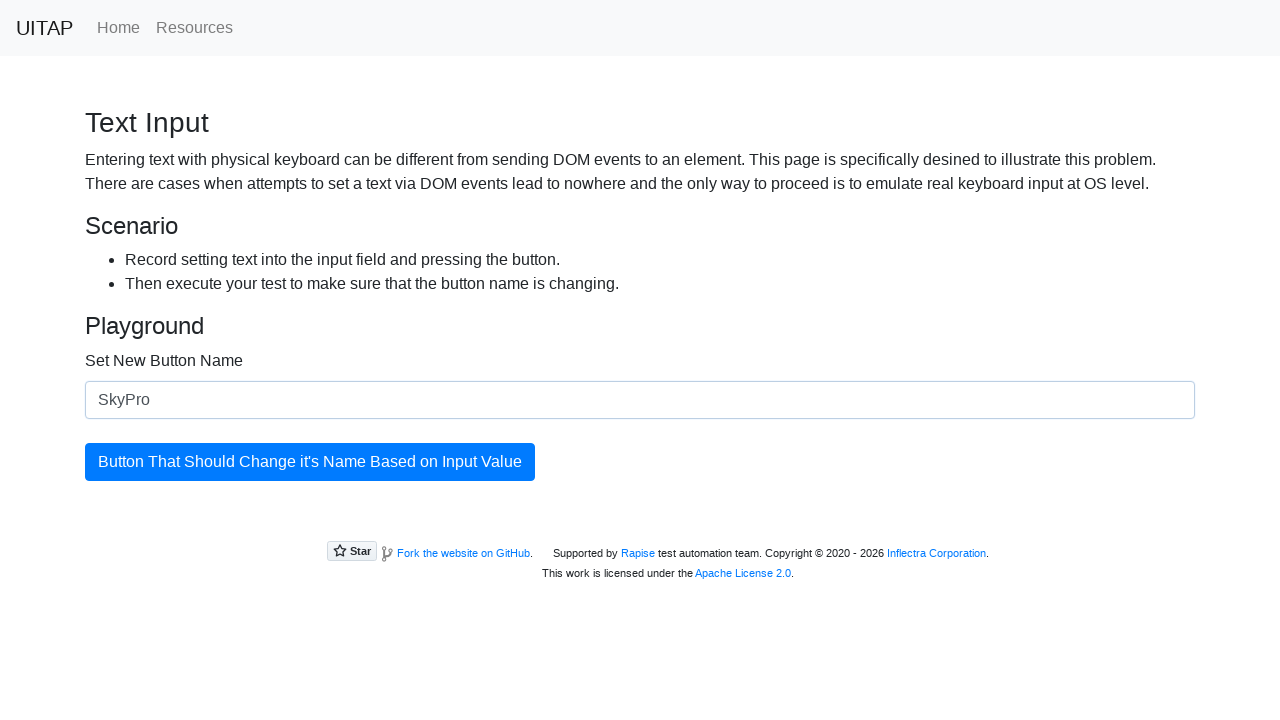

Clicked the updating button at (310, 462) on #updatingButton
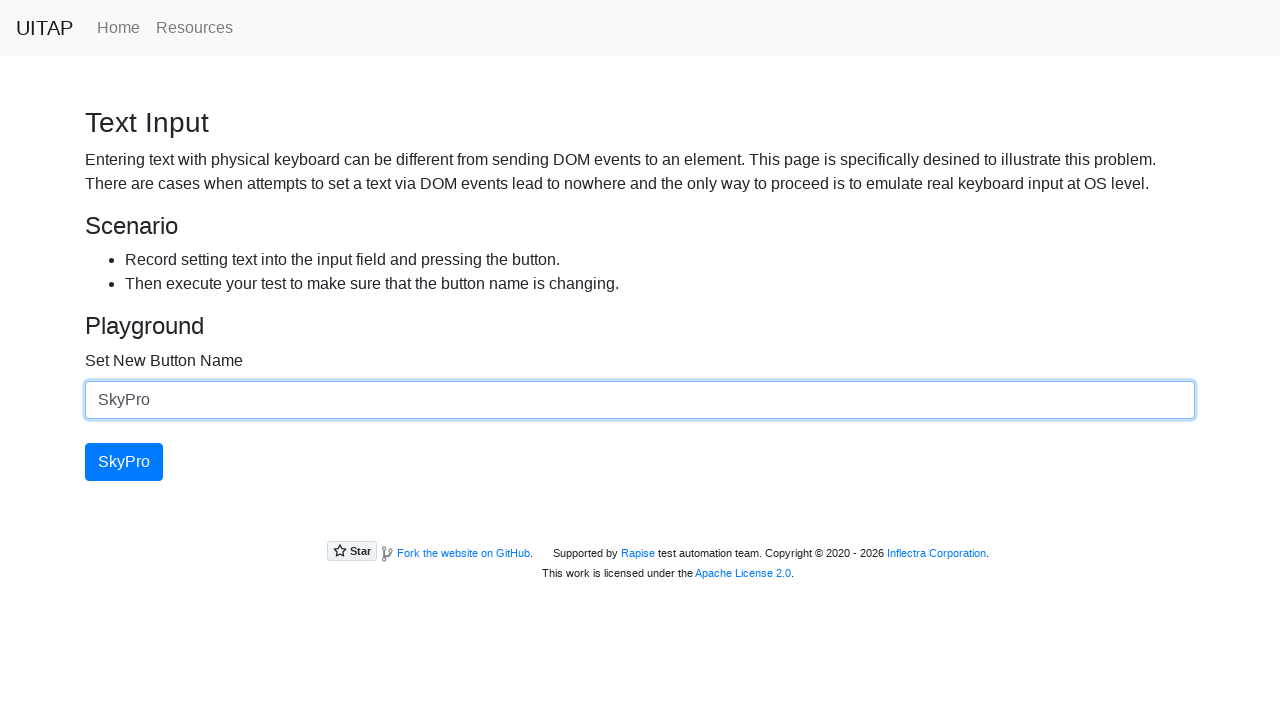

Button text updated successfully
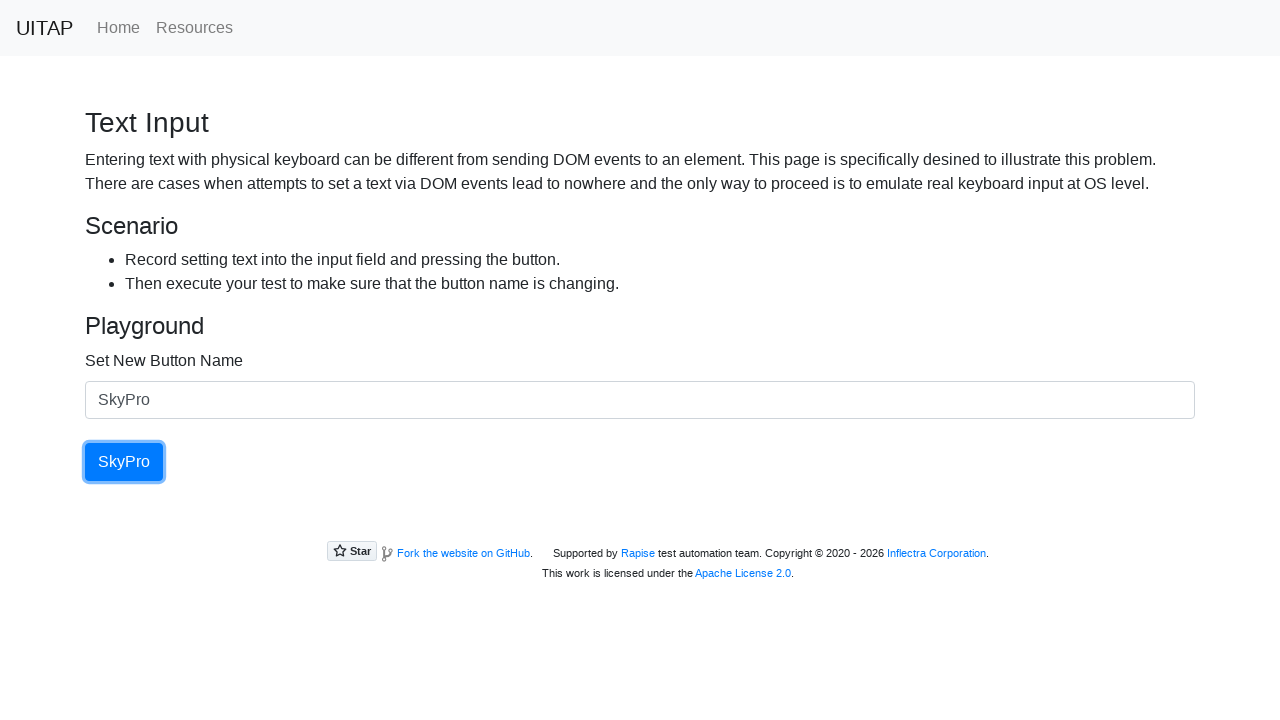

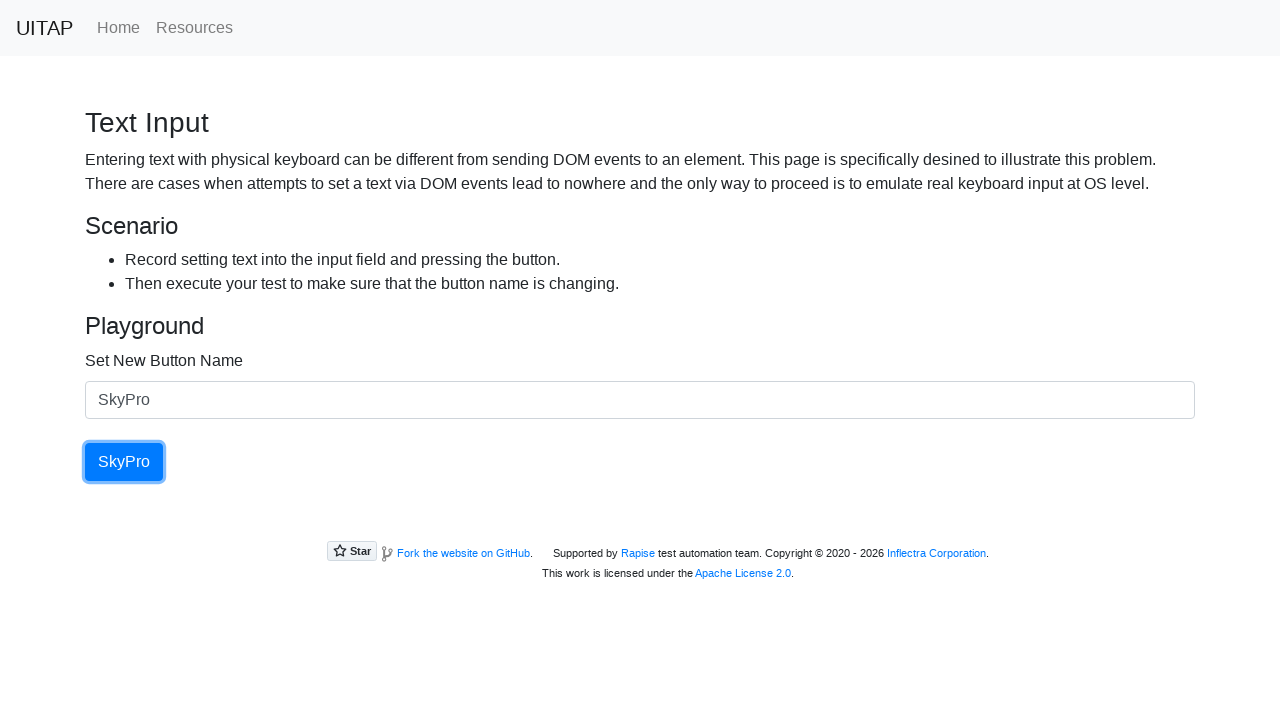